Opens the DuckDuckGo homepage and verifies it loads successfully

Starting URL: https://duckduckgo.com

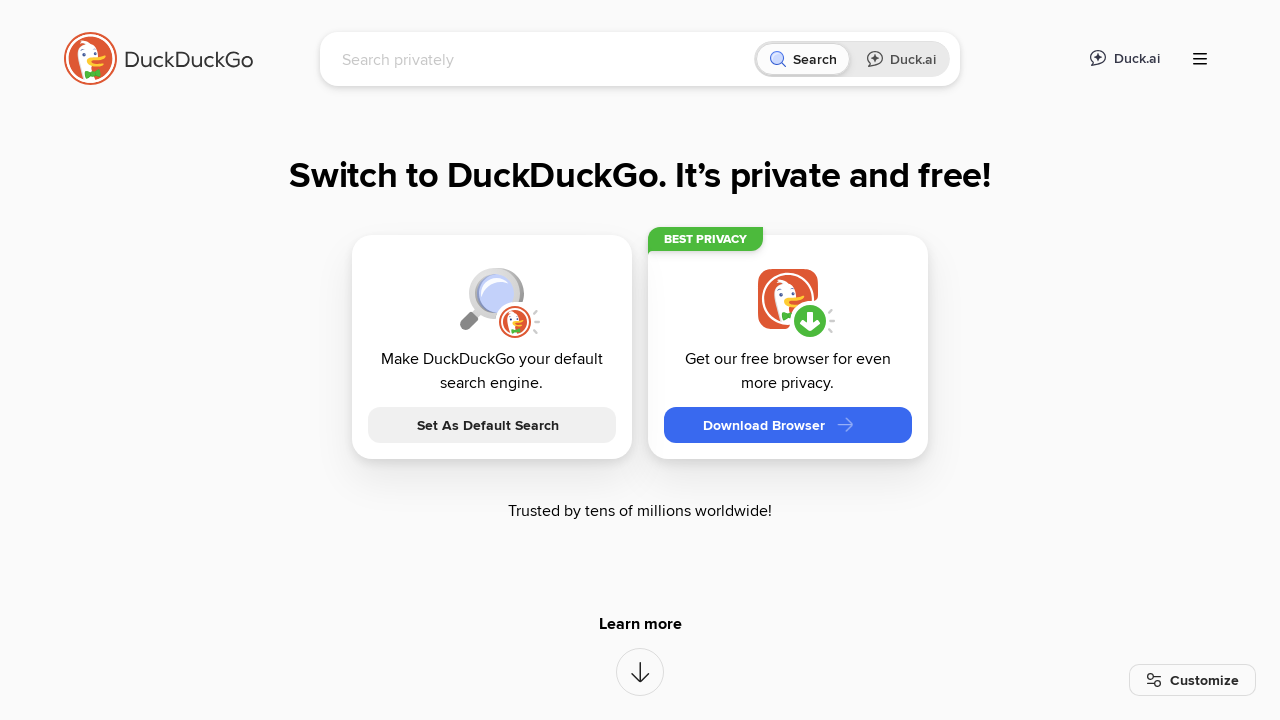

DuckDuckGo homepage loaded and search input field is present
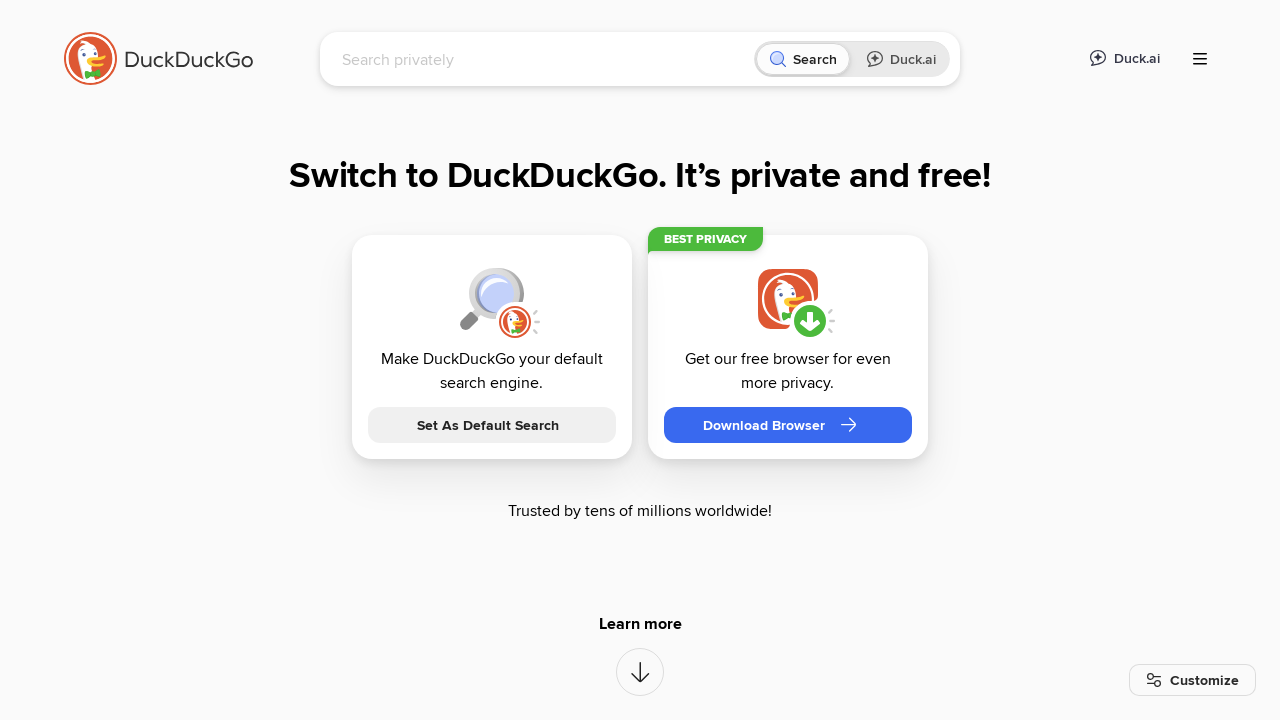

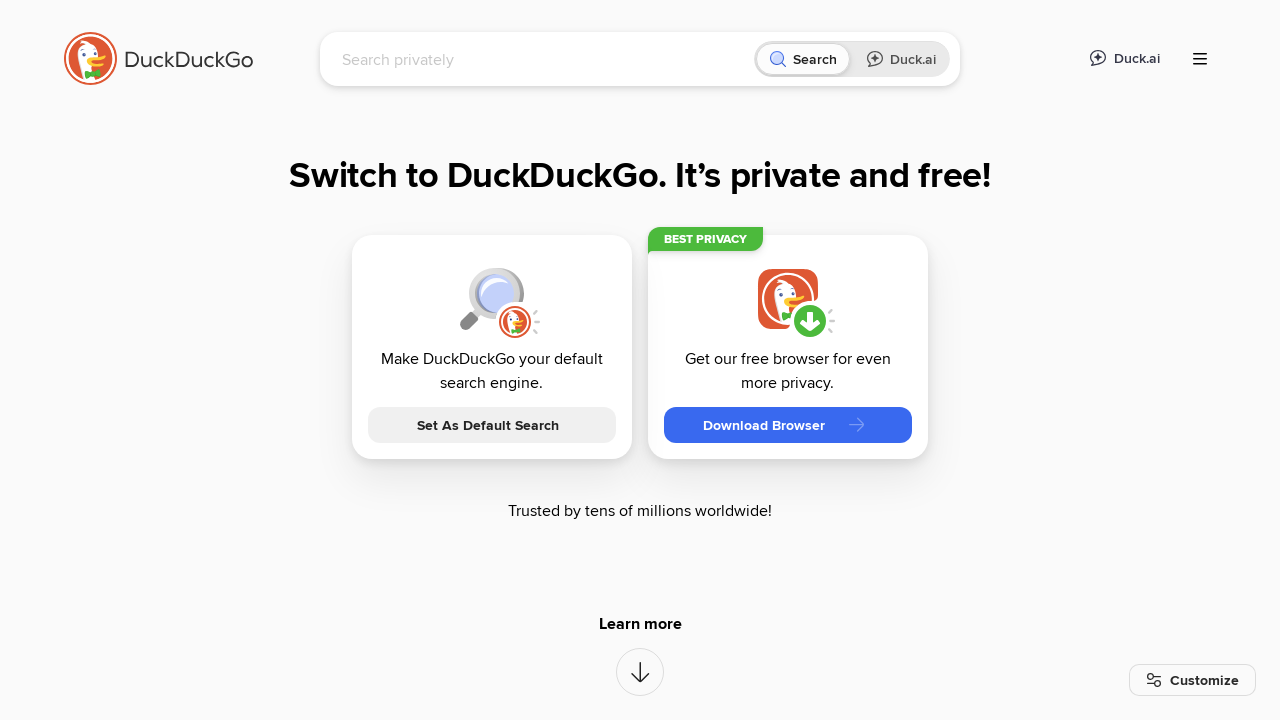